Tests DuckDuckGo homepage by waiting for the logo image to be present and clicking on it

Starting URL: https://duckduckgo.com/

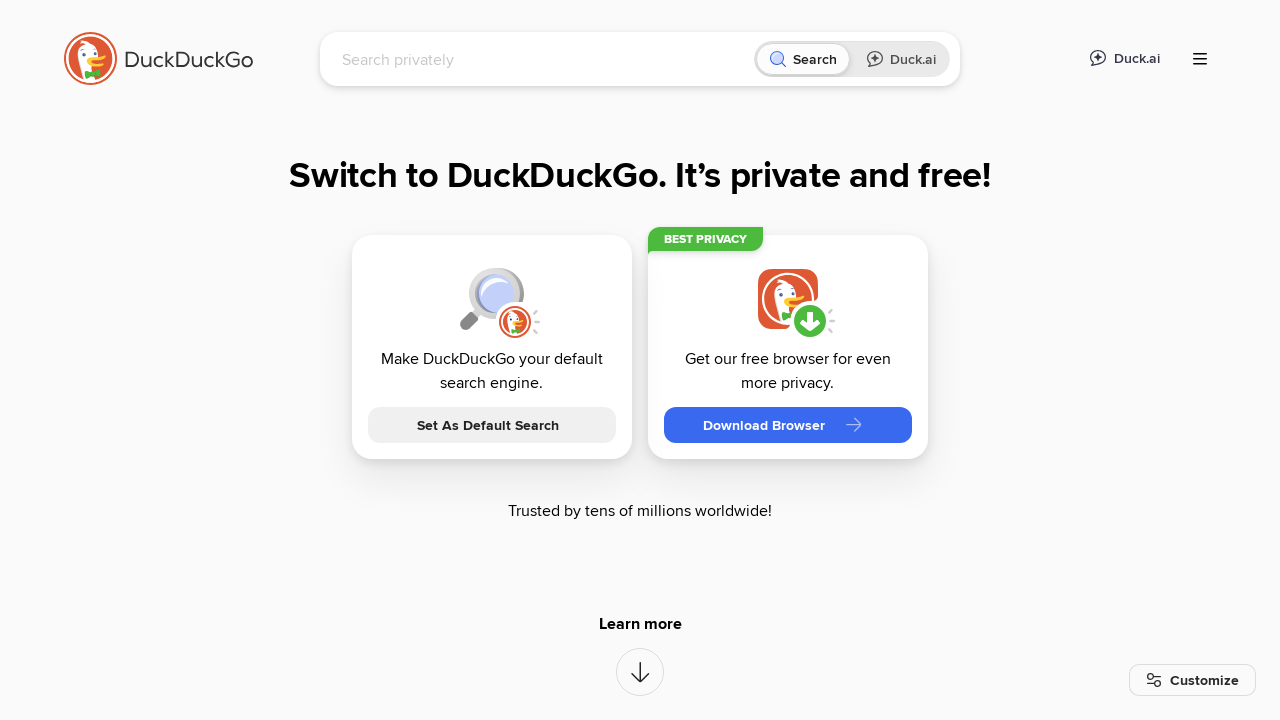

Waited for logo image (second img element) to be attached to DOM
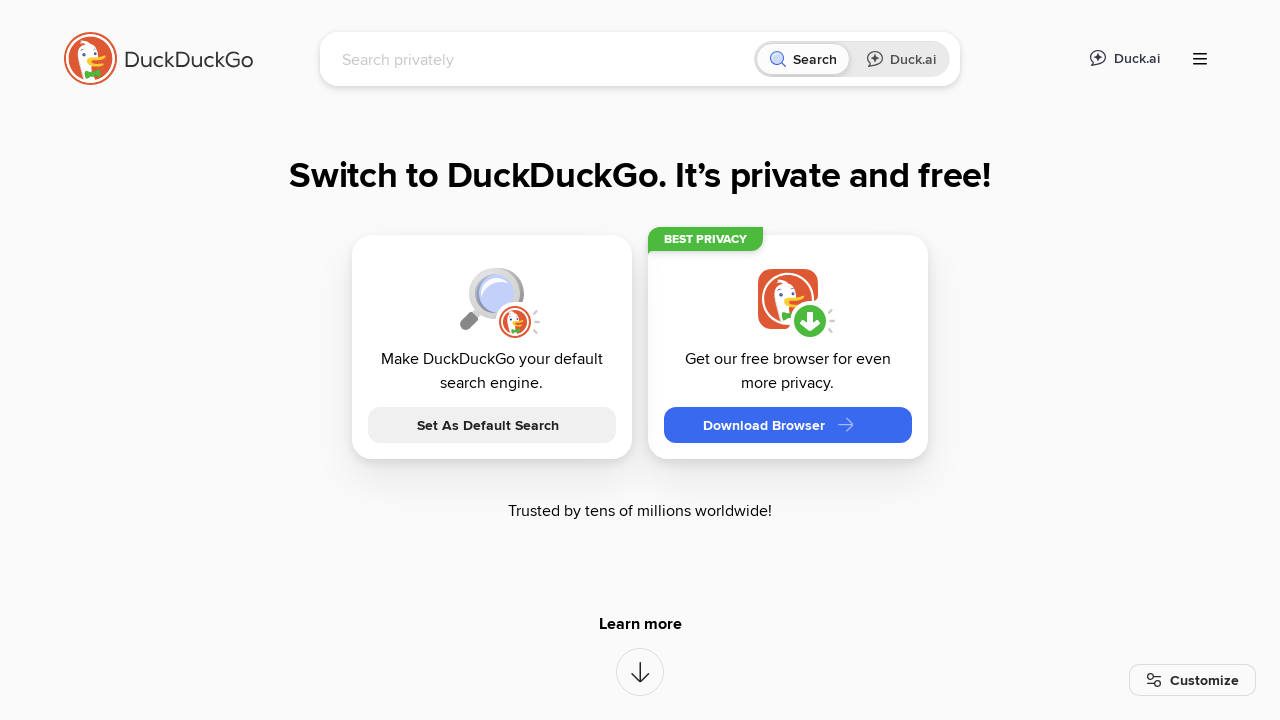

Retrieved page title: DuckDuckGo - Protection. Privacy. Peace of mind.
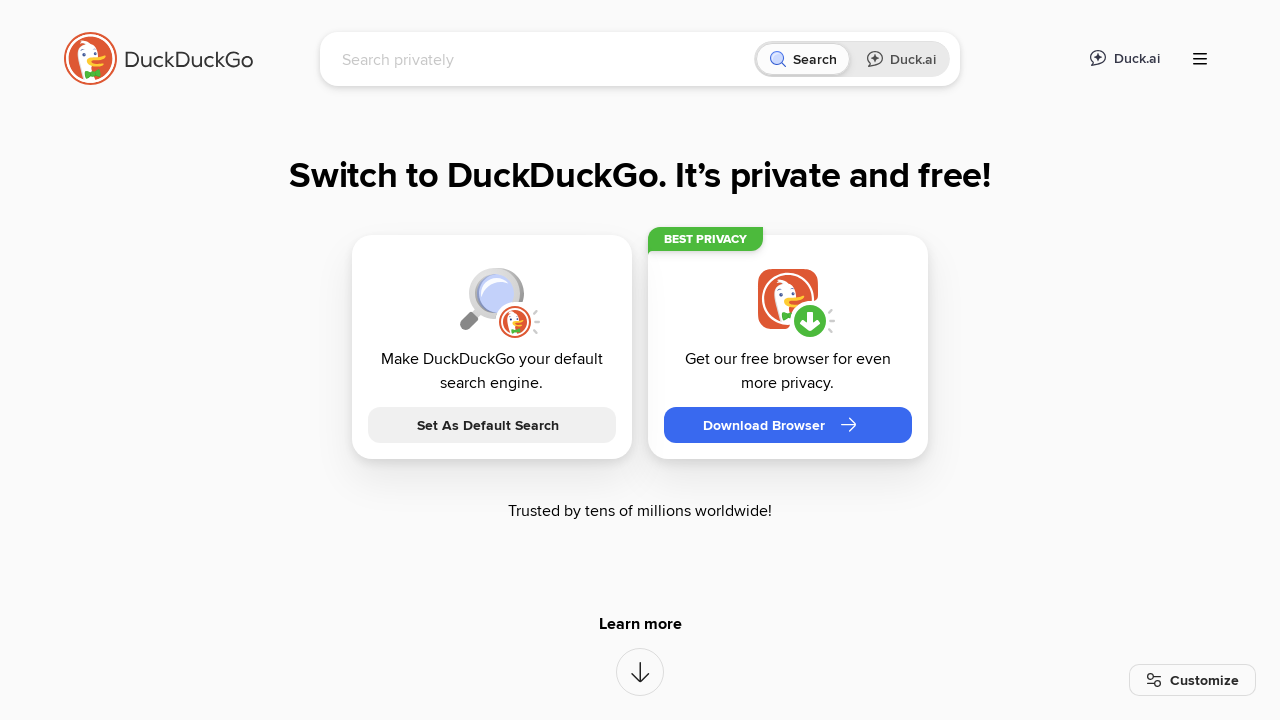

Logo is visible
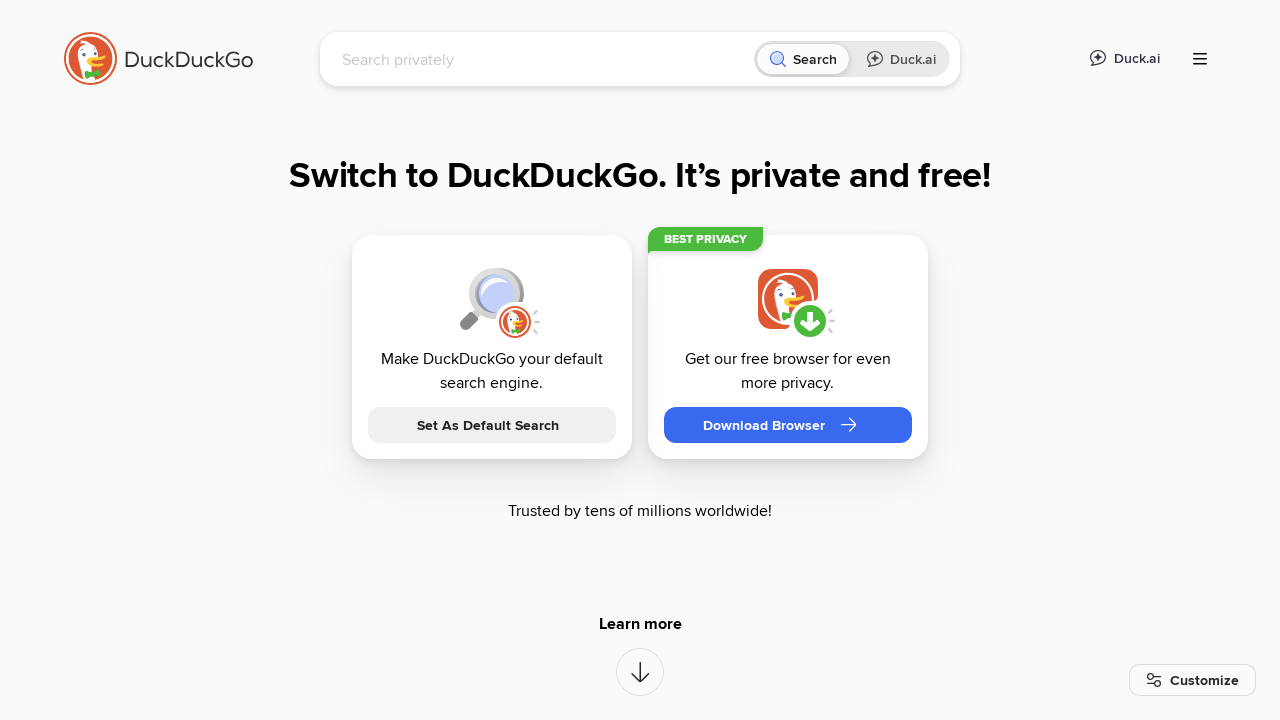

Clicked on the DuckDuckGo logo at (158, 58) on xpath=//img >> nth=1
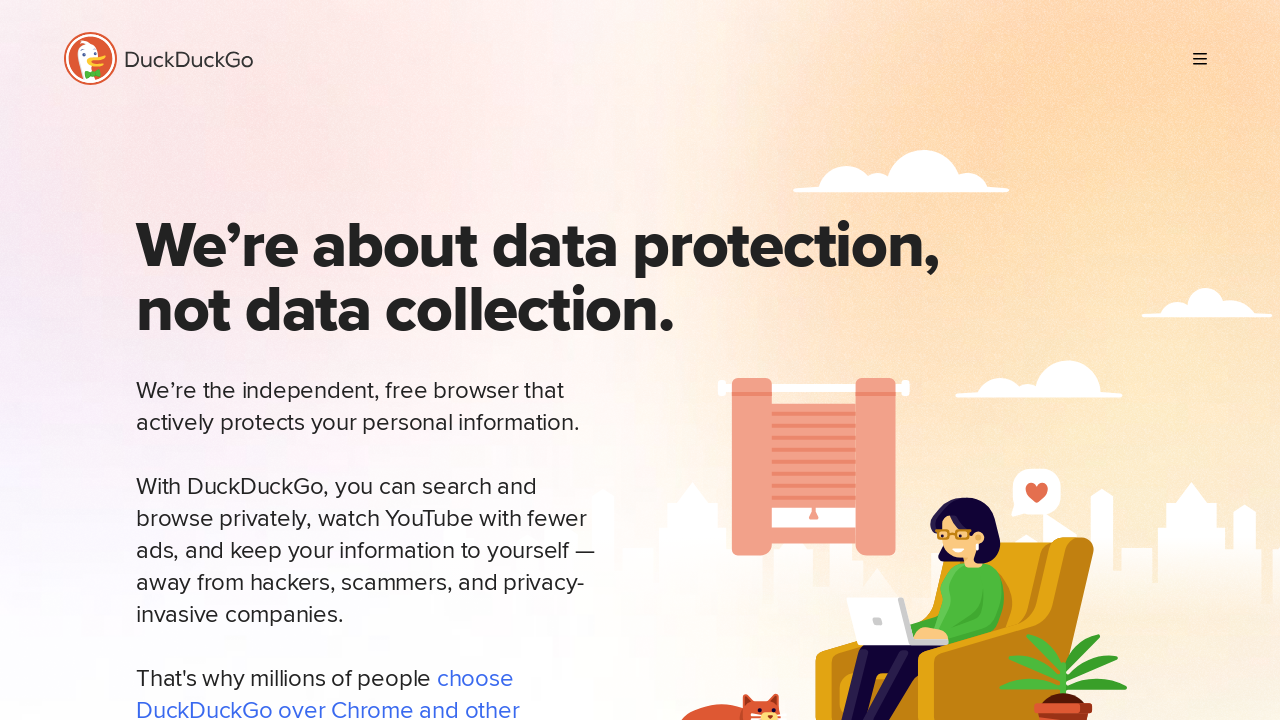

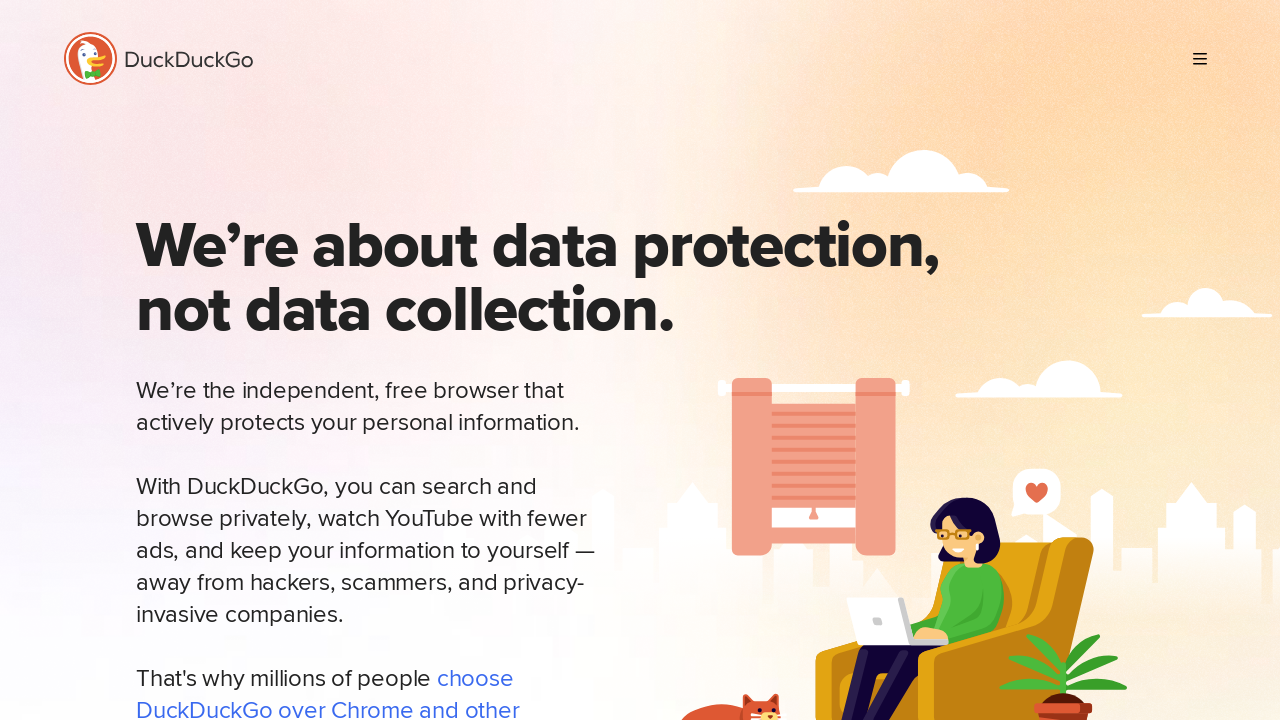